Tests drag and drop functionality by dragging an element to two different dropzones and verifying the drop was successful

Starting URL: https://v1.training-support.net/selenium/drag-drop

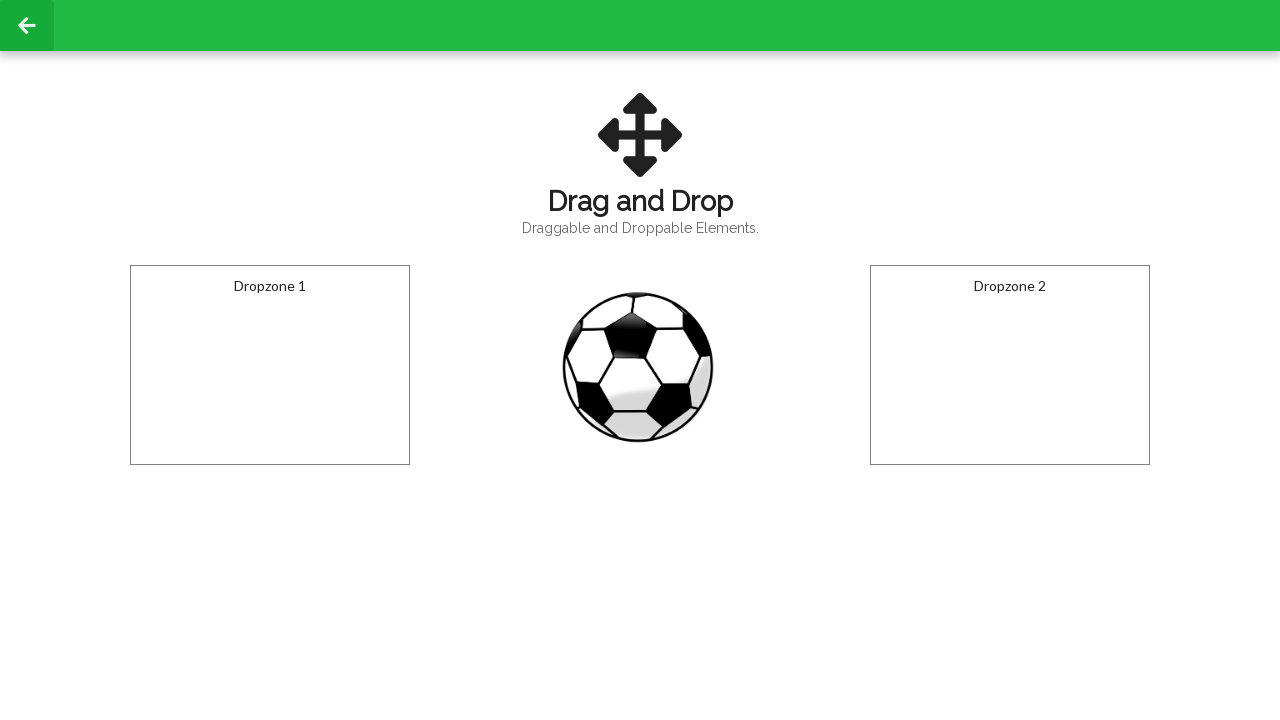

Located the draggable ball element
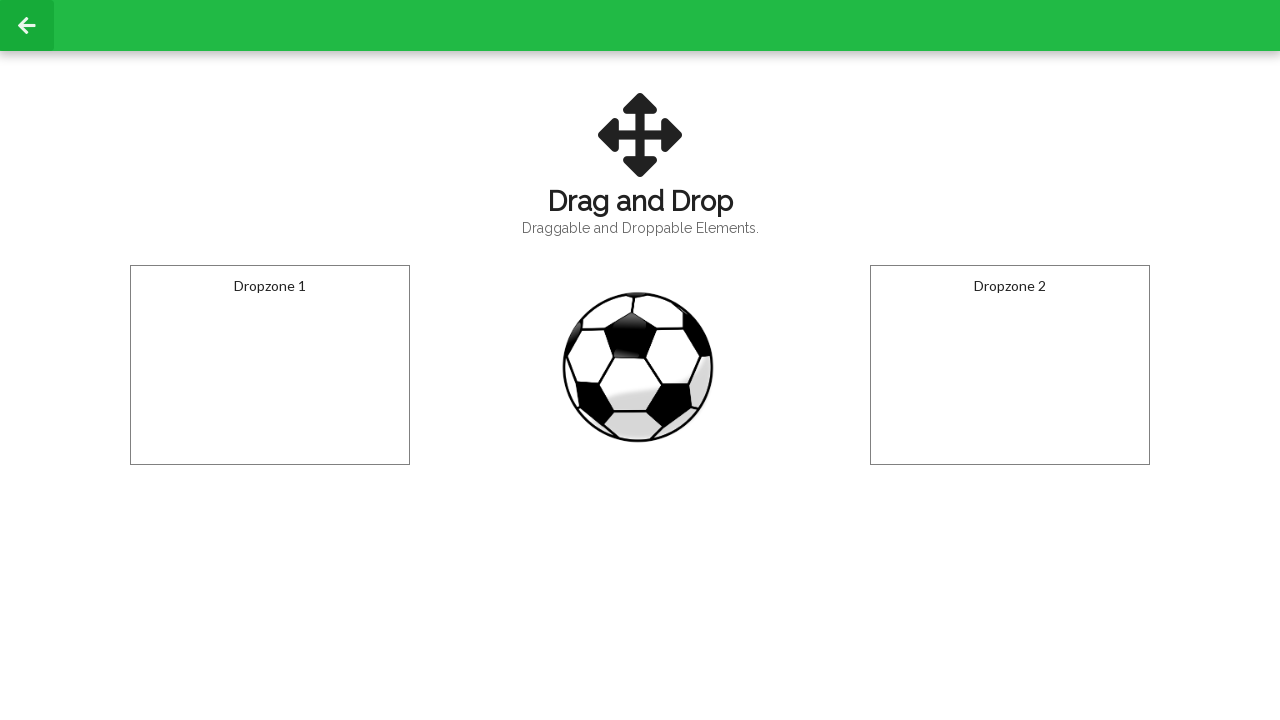

Located the first dropzone
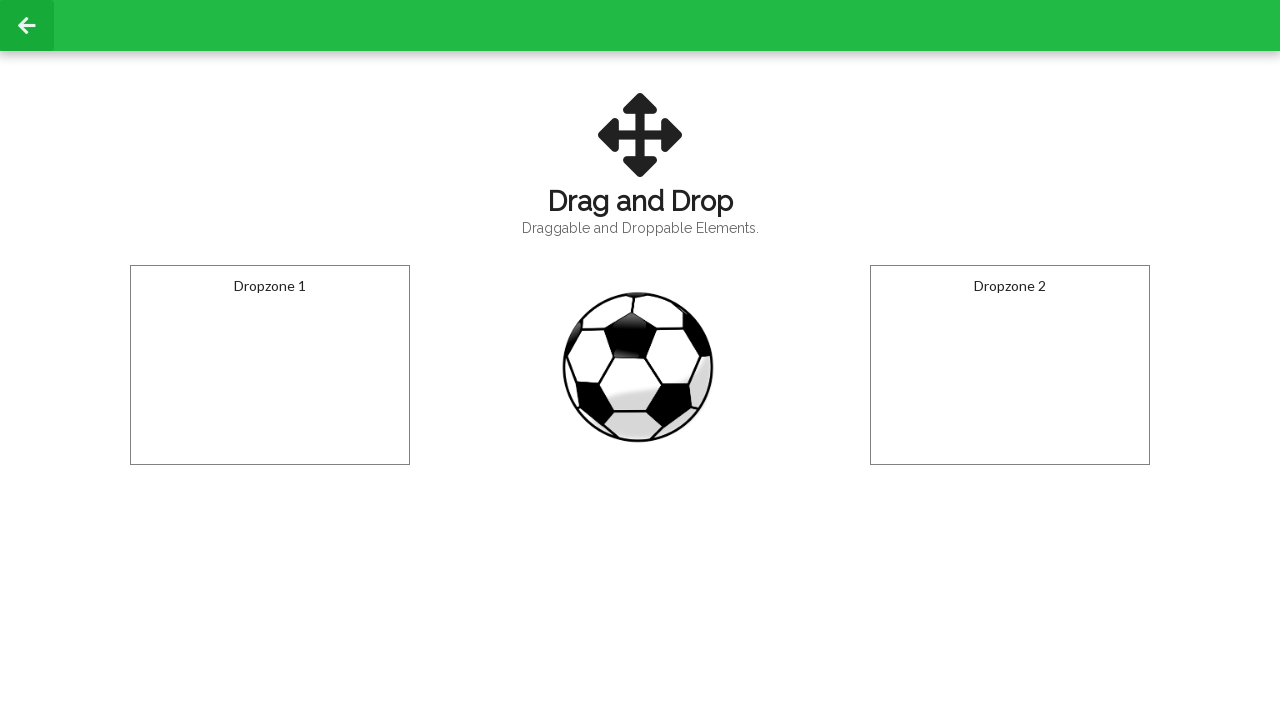

Located the second dropzone
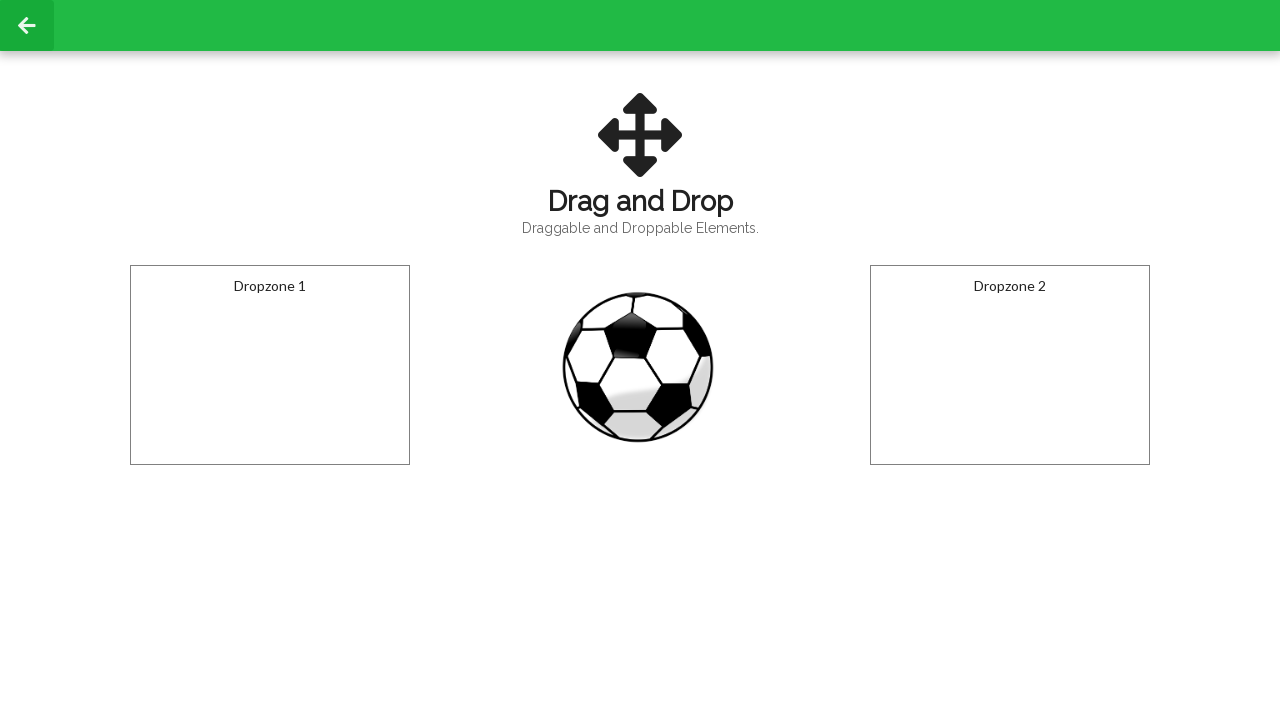

Dragged ball to first dropzone at (270, 365)
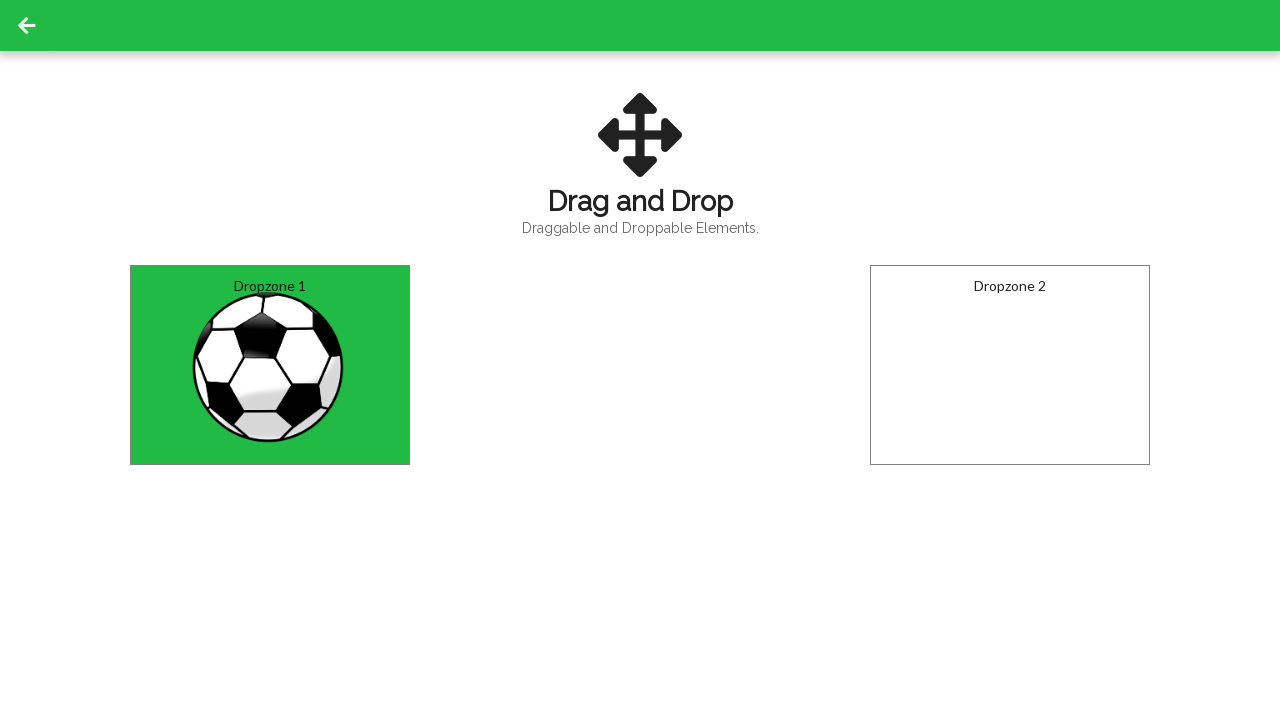

Verified first dropzone shows 'Dropped!' text
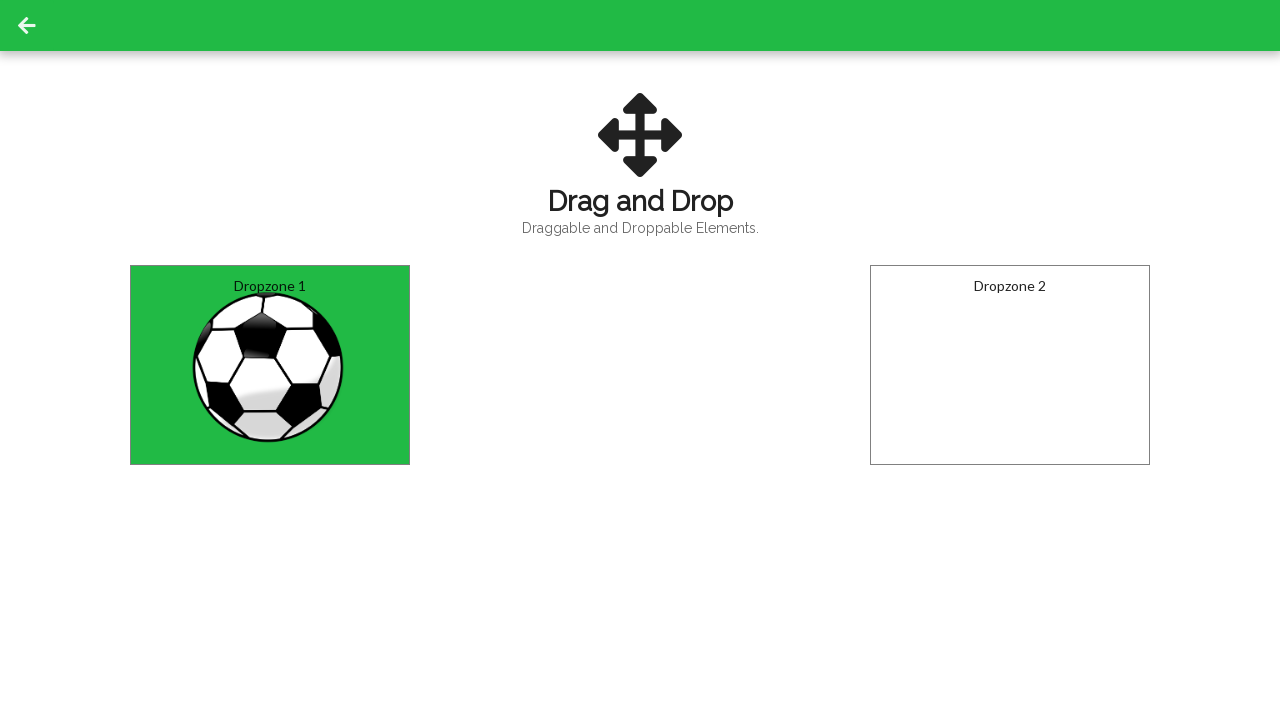

Dragged ball to second dropzone at (1010, 365)
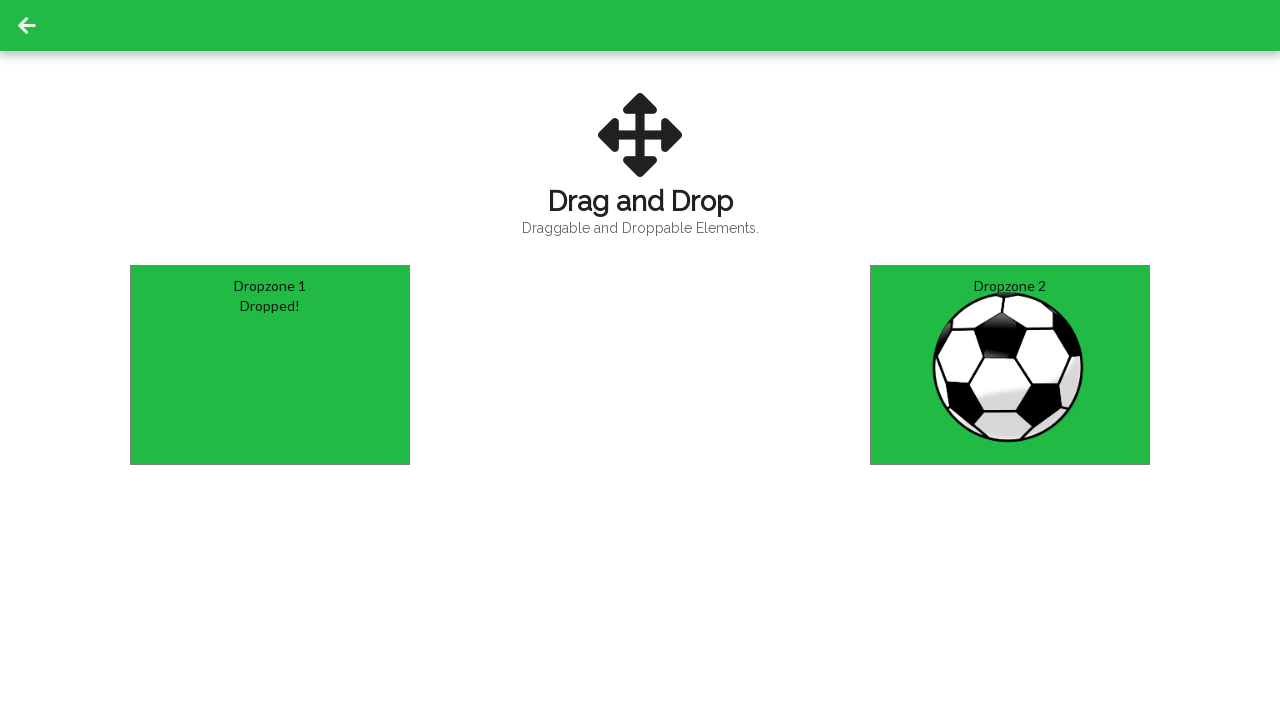

Verified second dropzone shows 'Dropped!' text
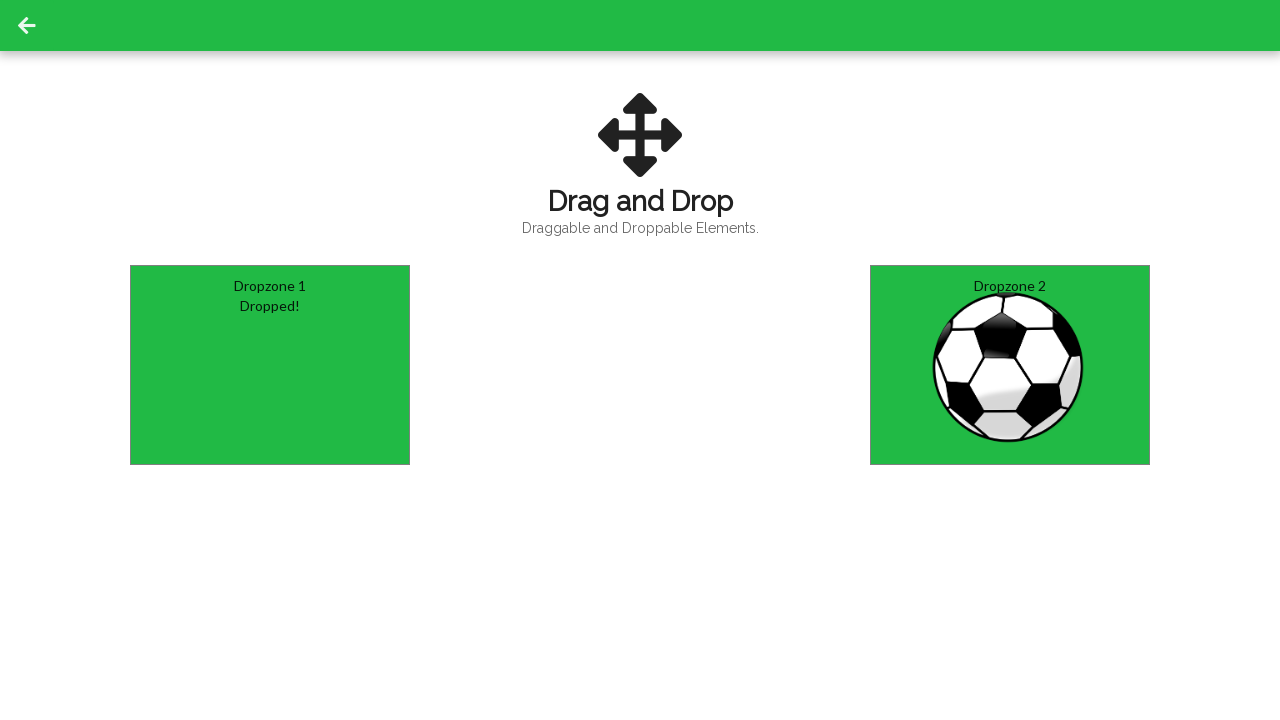

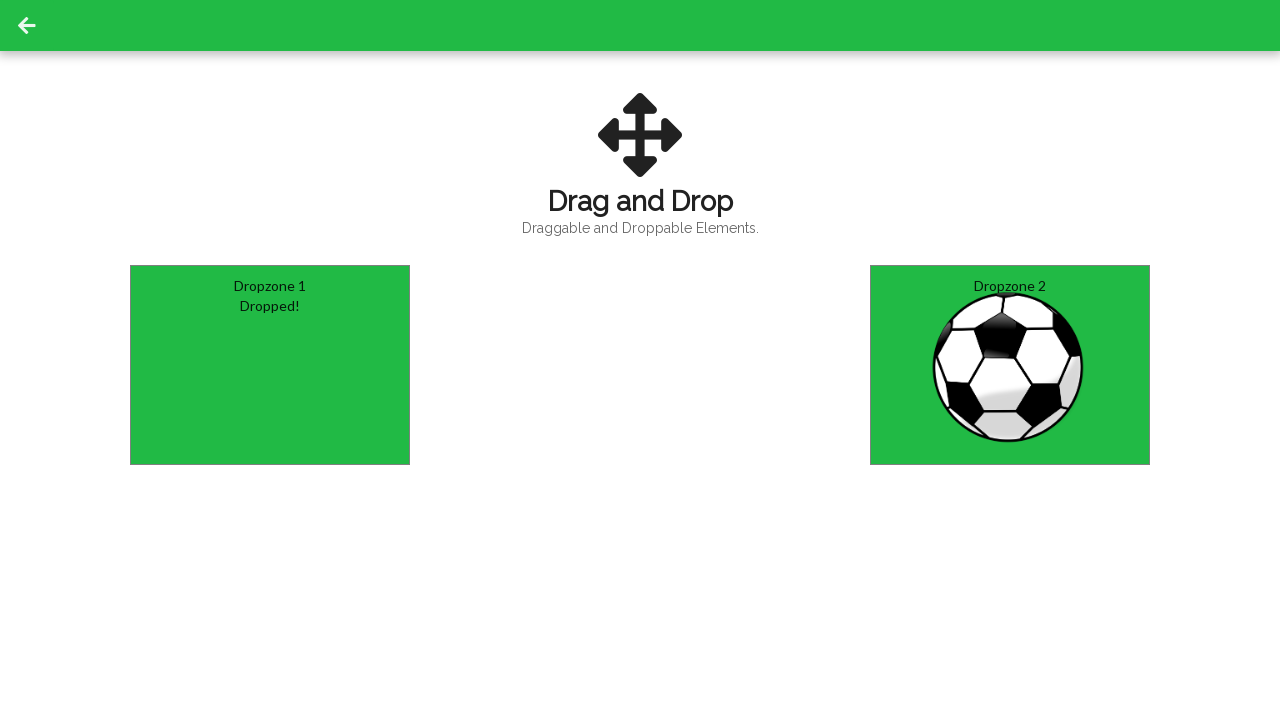